Tests custom dropdown selection functionality on MakeMyTrip flights page by clicking the trip type dropdown and selecting different trip options ("one way" and "return trip").

Starting URL: https://www.makemytrip.com/flights/vistara-airlines.html

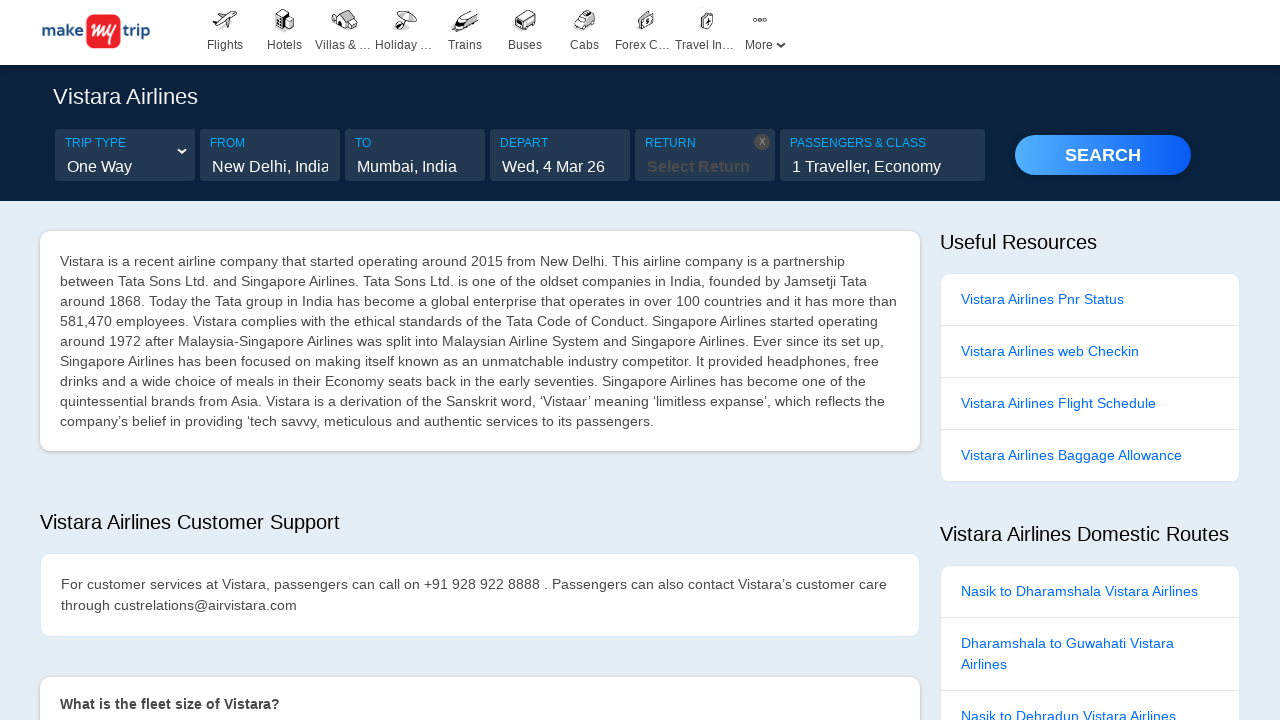

Clicked trip type dropdown to open it at (125, 167) on #tripType
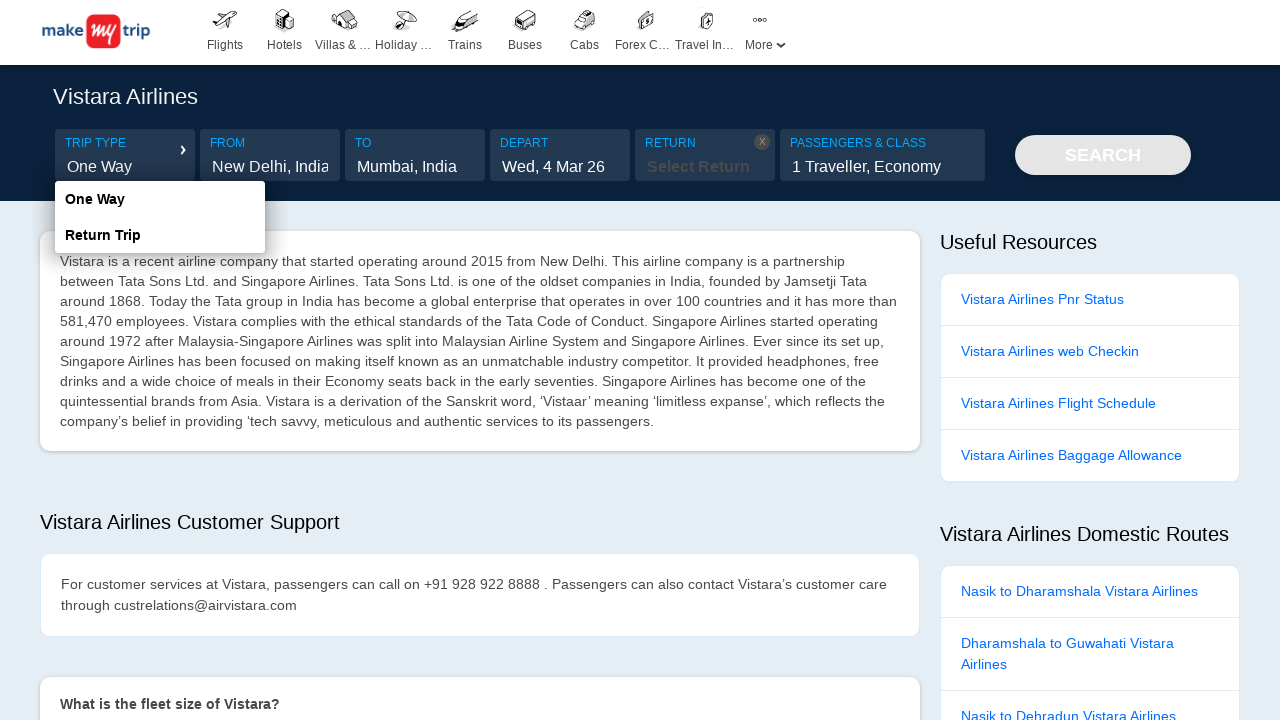

Waited for dropdown options to appear
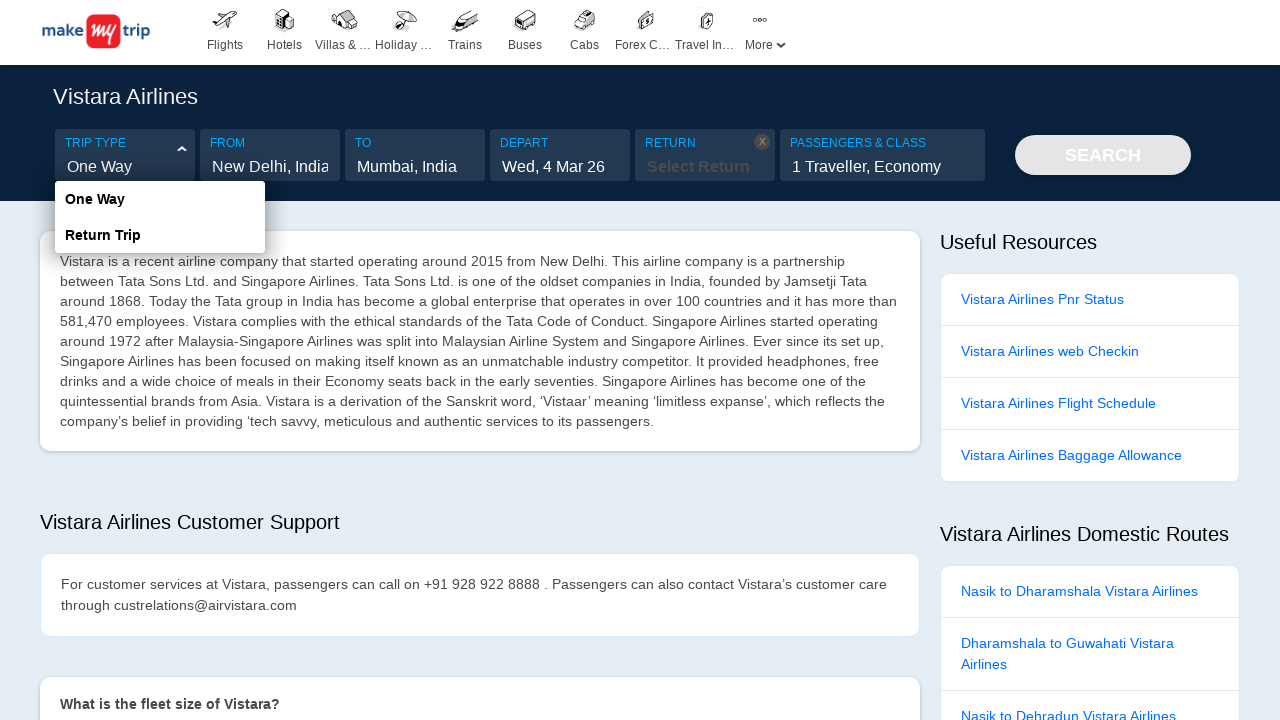

Selected 'one way' trip option from dropdown at (160, 199) on div.tripTypeFilter ul li p >> nth=0
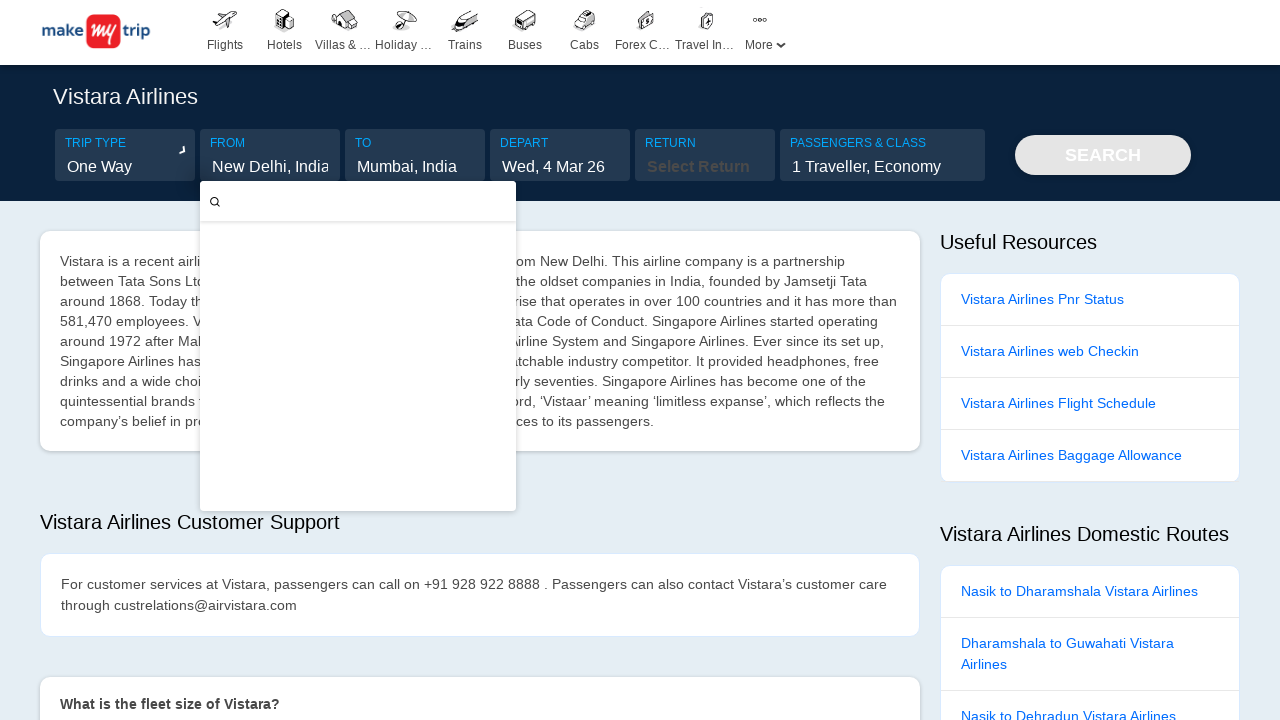

Waited for 'one way' selection to register
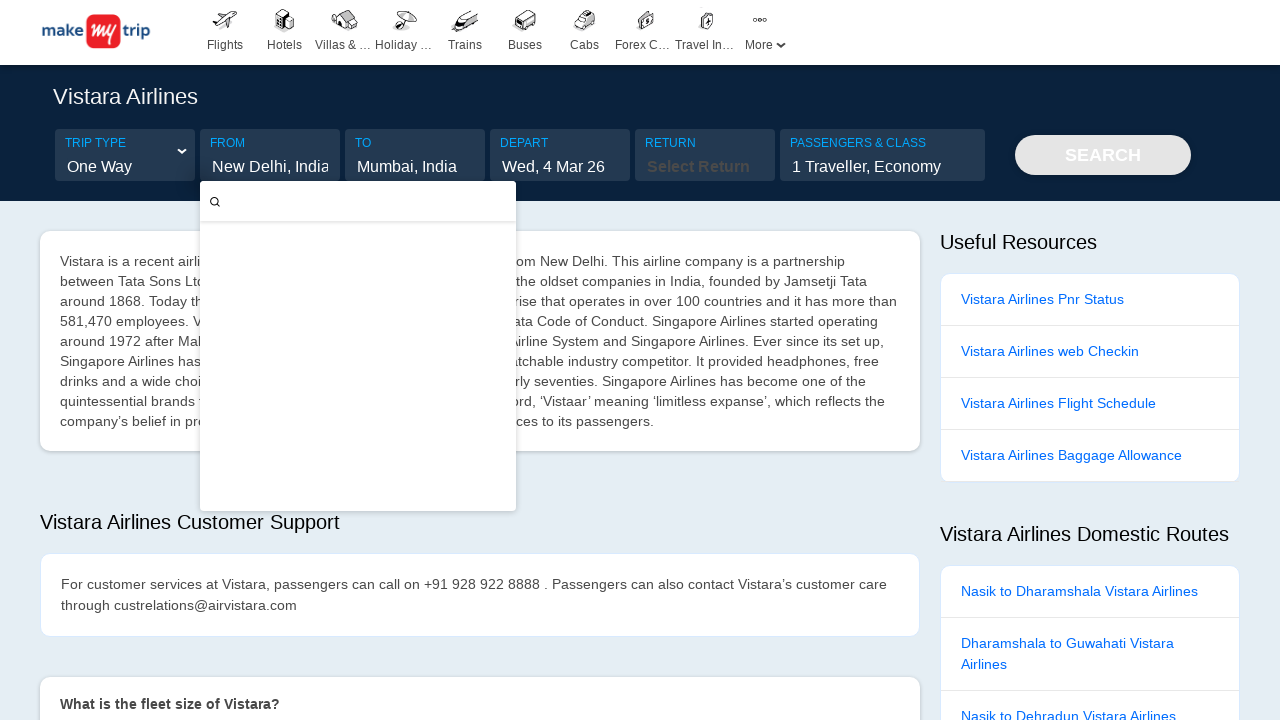

Clicked trip type dropdown again to open it at (125, 167) on #tripType
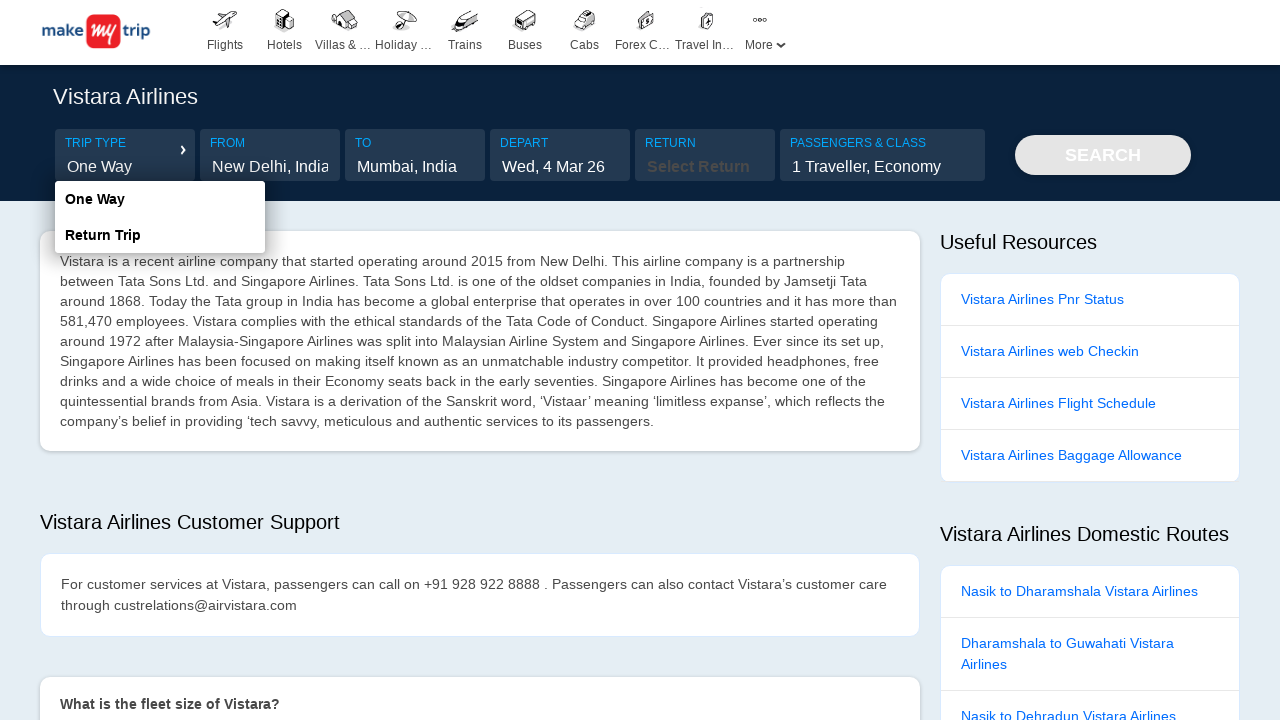

Waited for dropdown options to appear again
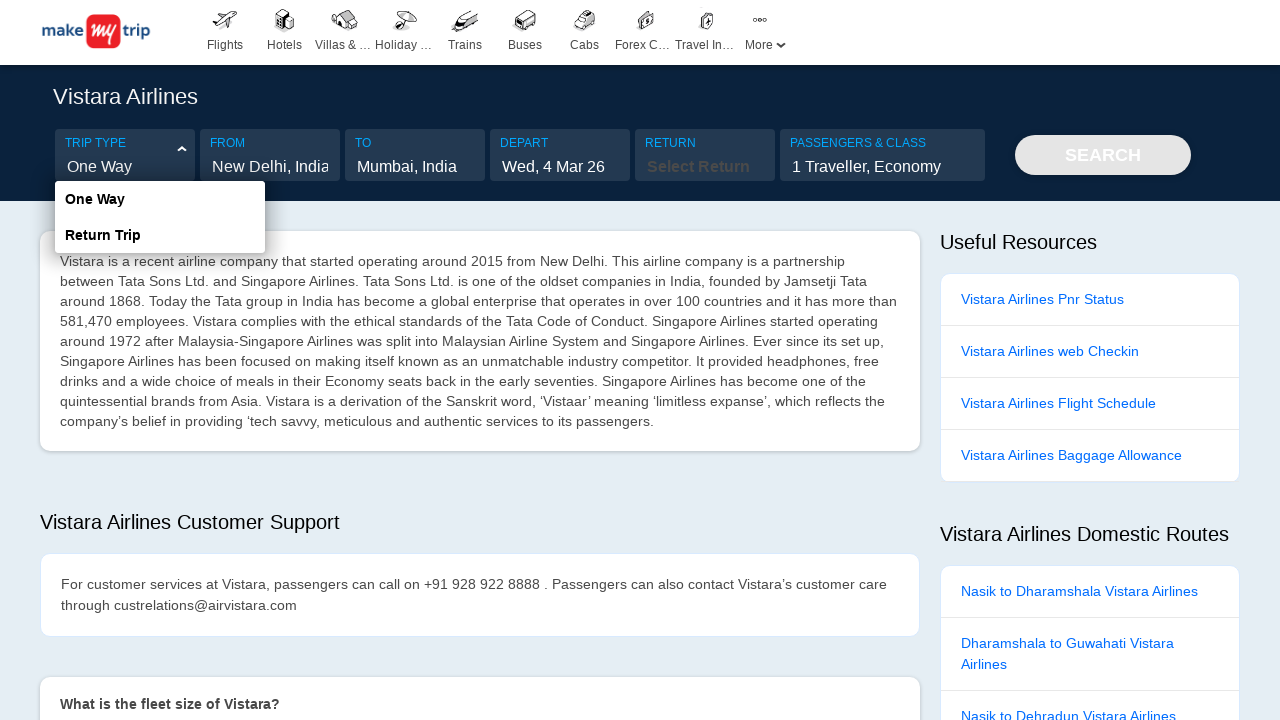

Selected 'return trip' option from dropdown at (160, 235) on div.tripTypeFilter ul li p >> nth=1
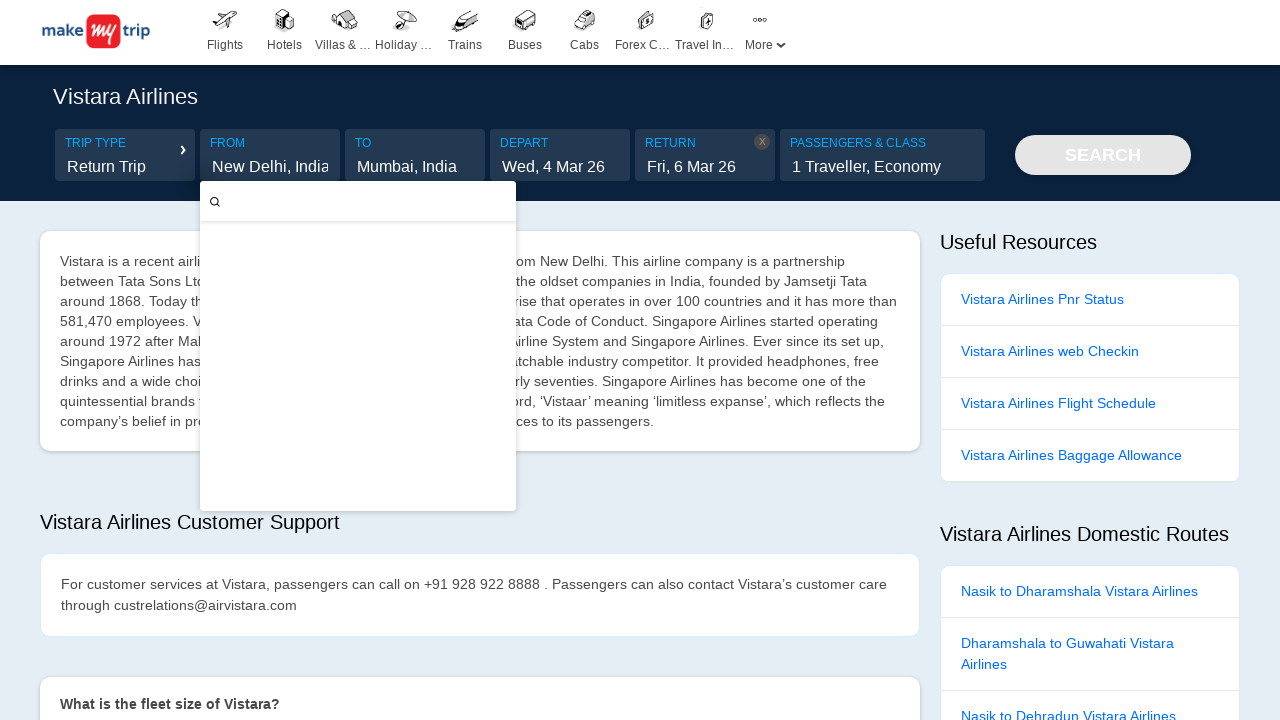

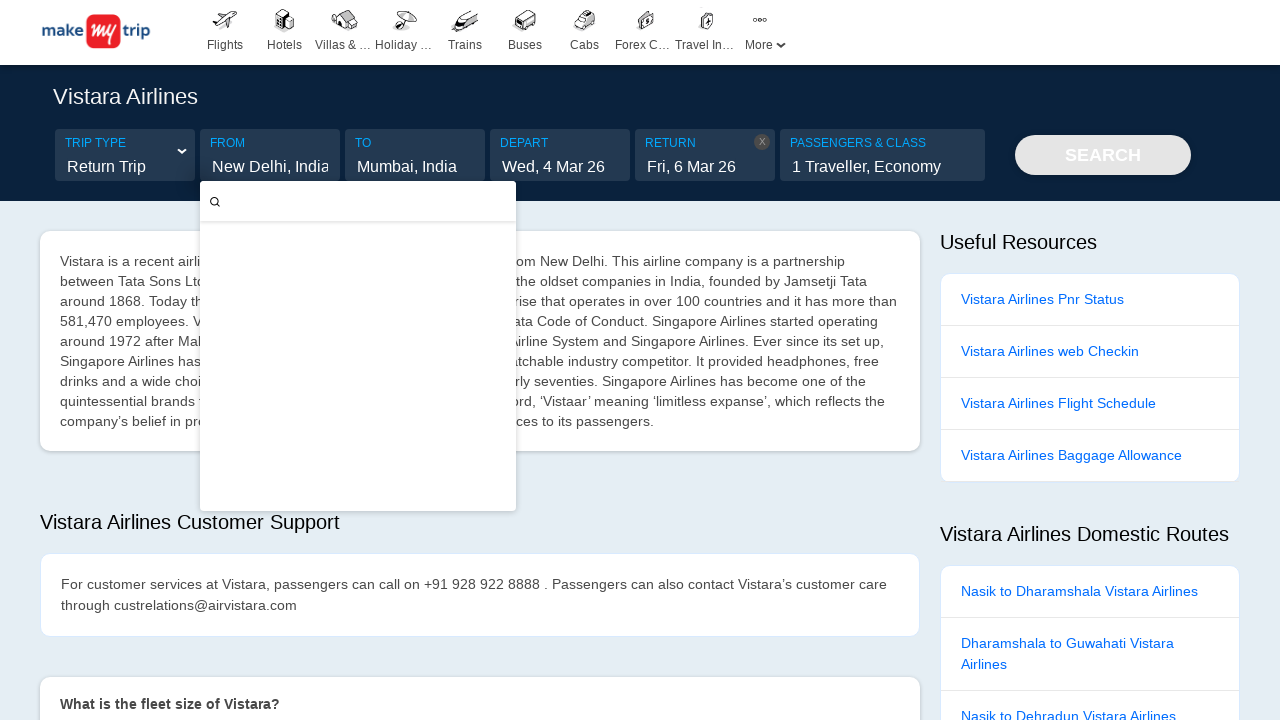